Navigates to the text-box page and fills the name field with a value

Starting URL: https://demoqa.com/text-box

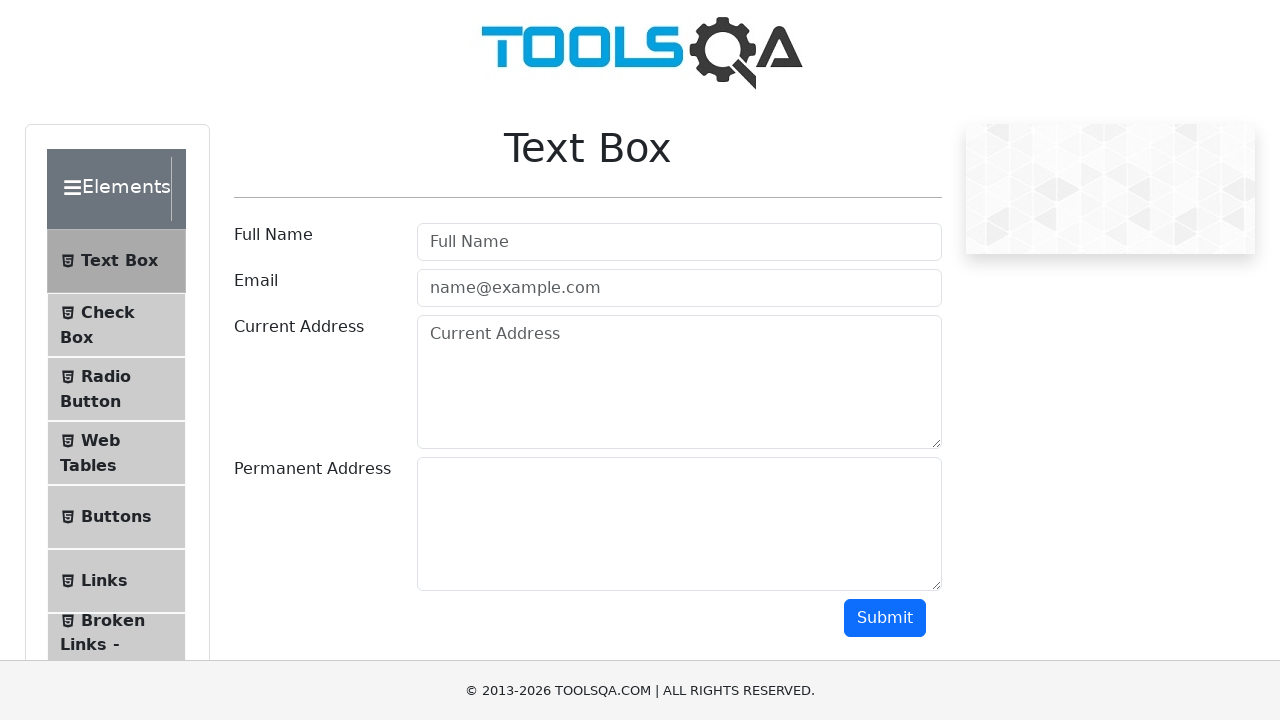

Navigated to text-box page at https://demoqa.com/text-box
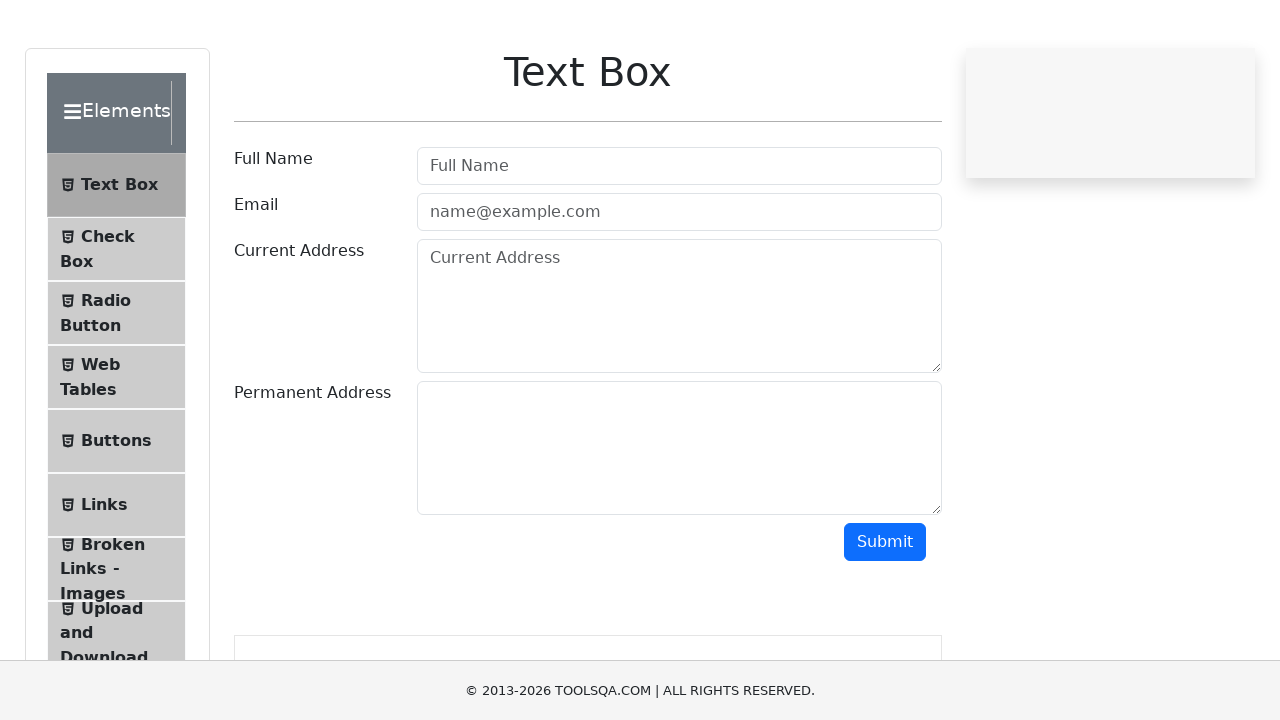

Filled name field with 'Juan Cruz' on #userName
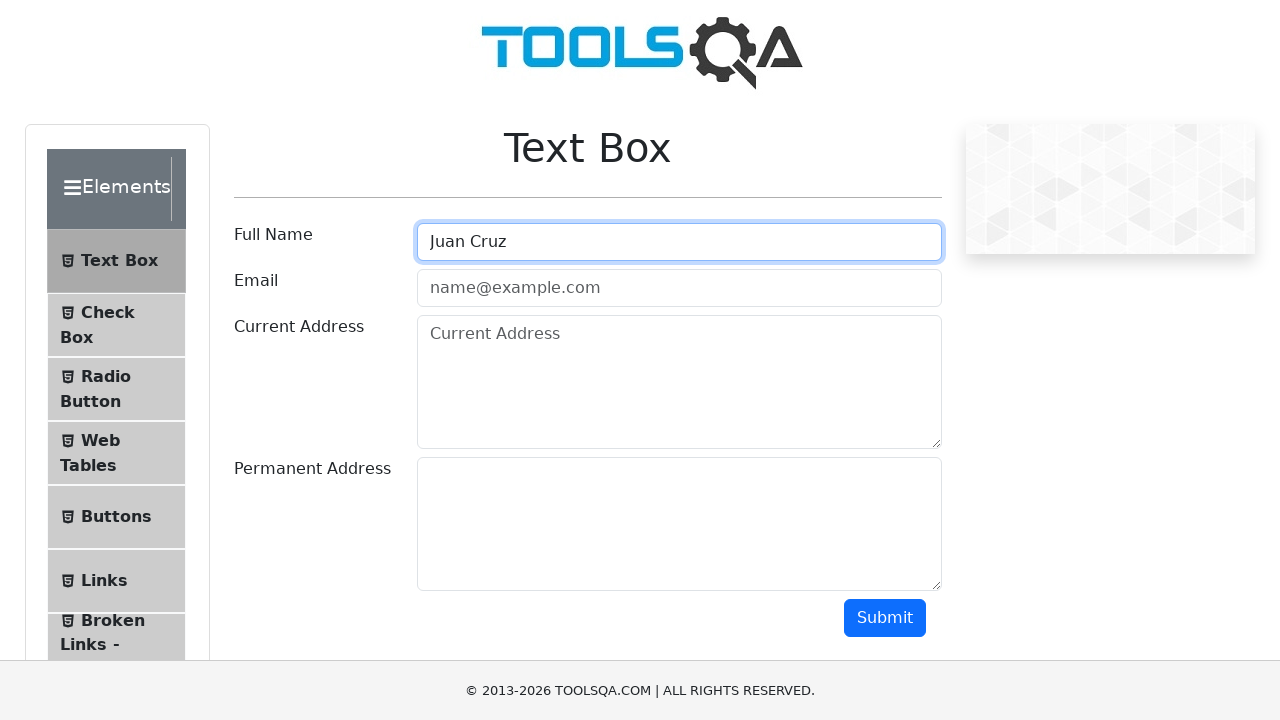

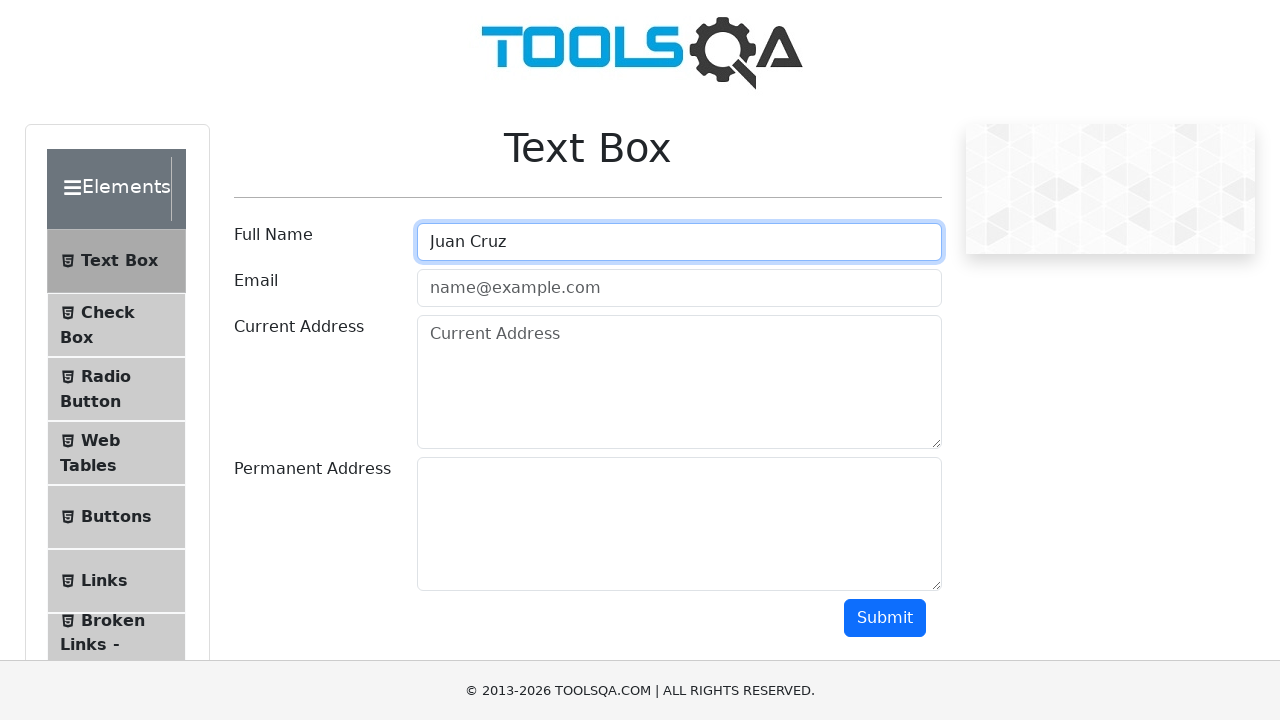